Navigates to Rahul Shetty Academy website and verifies the page loads by checking the title

Starting URL: https://www.rahulshettyacademy.com

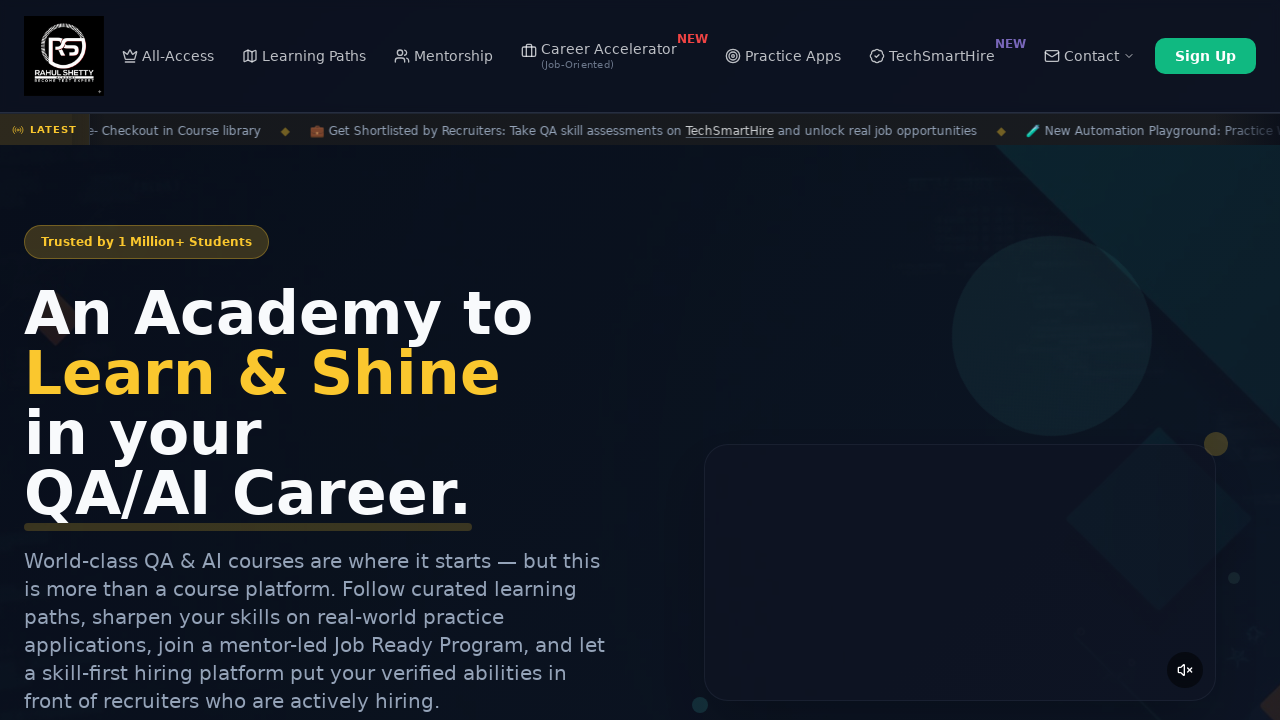

Page loaded with domcontentloaded state
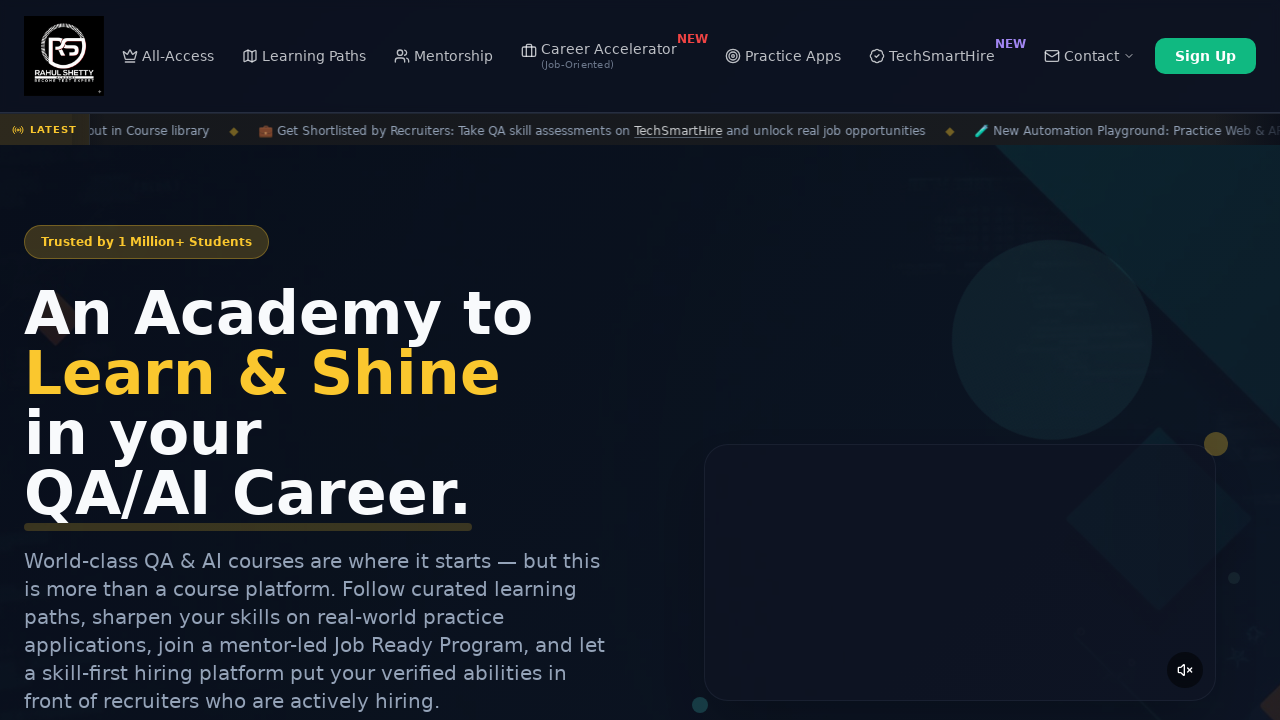

Verified page title contains 'Rahul Shetty'
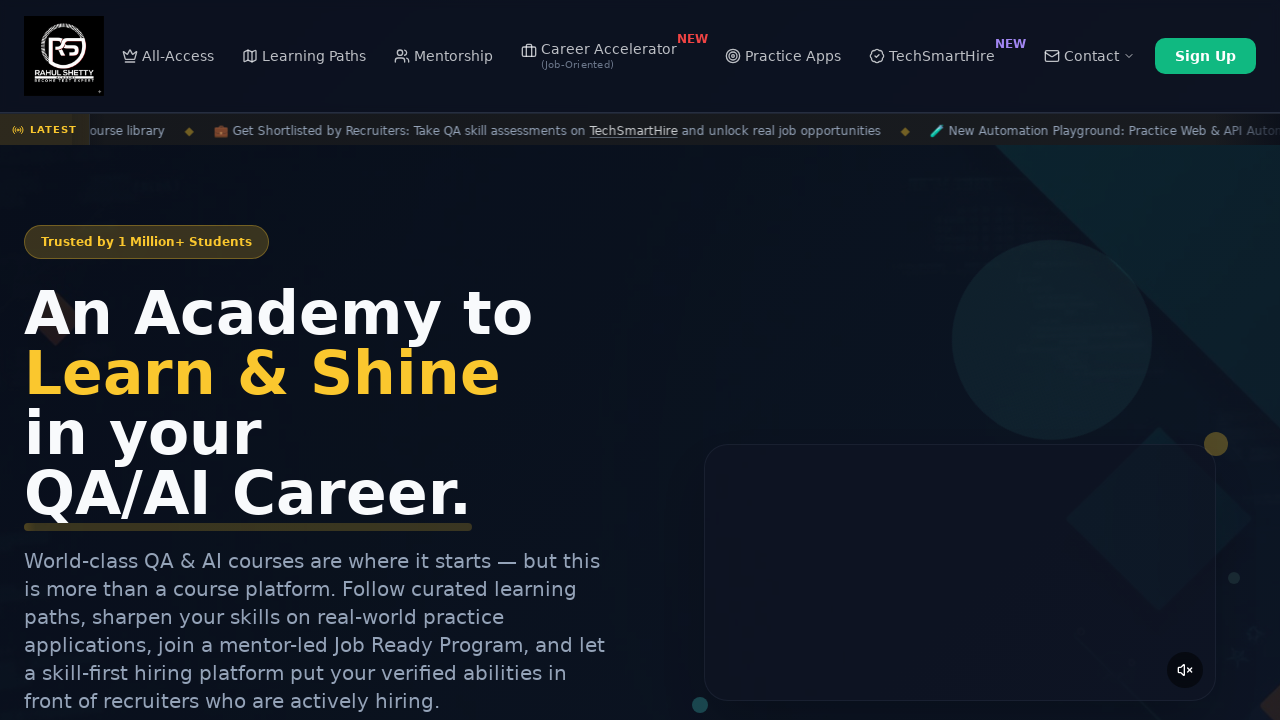

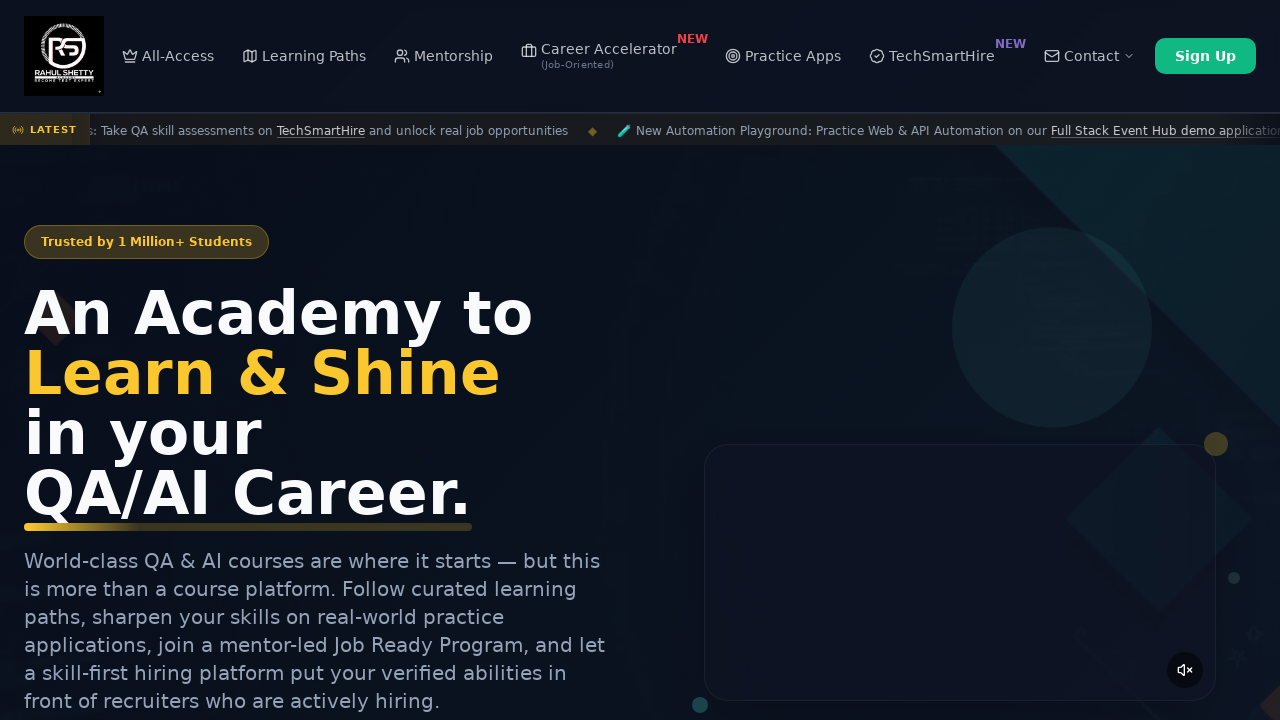